Opens YouTube homepage and maximizes the browser window to verify the page loads successfully

Starting URL: https://www.youtube.com/

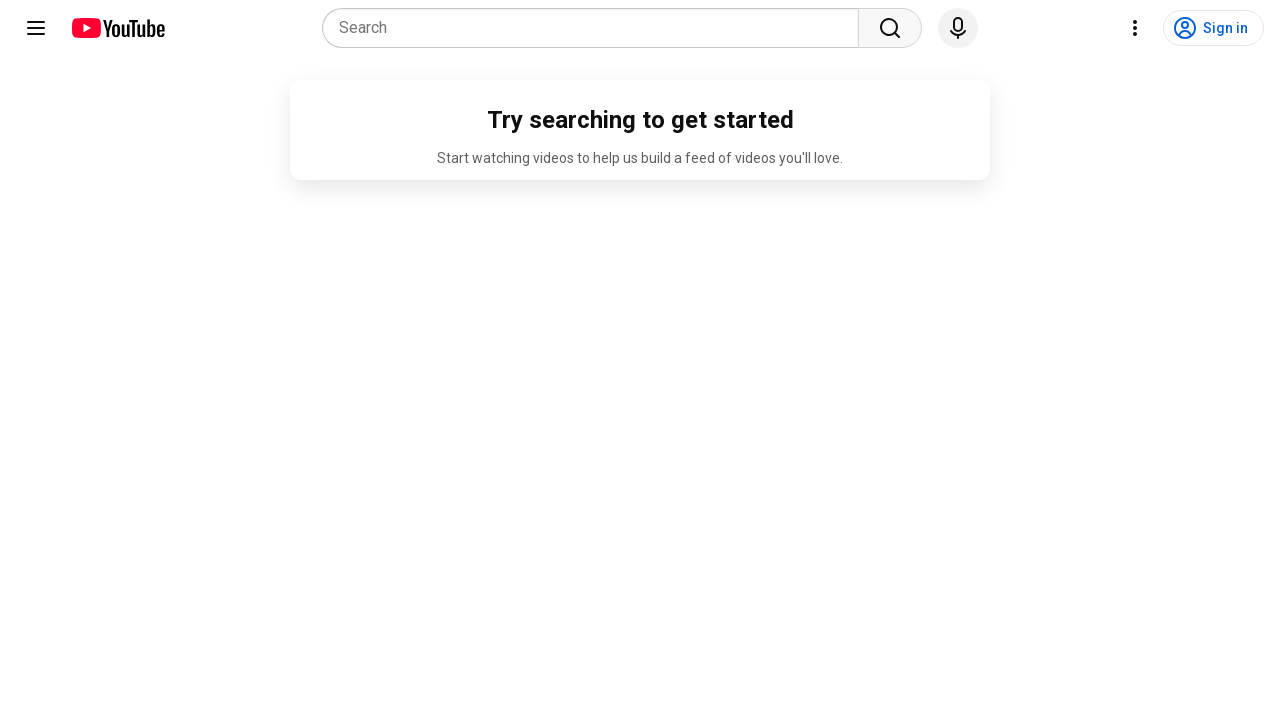

Set viewport size to 1920x1080 to maximize browser window
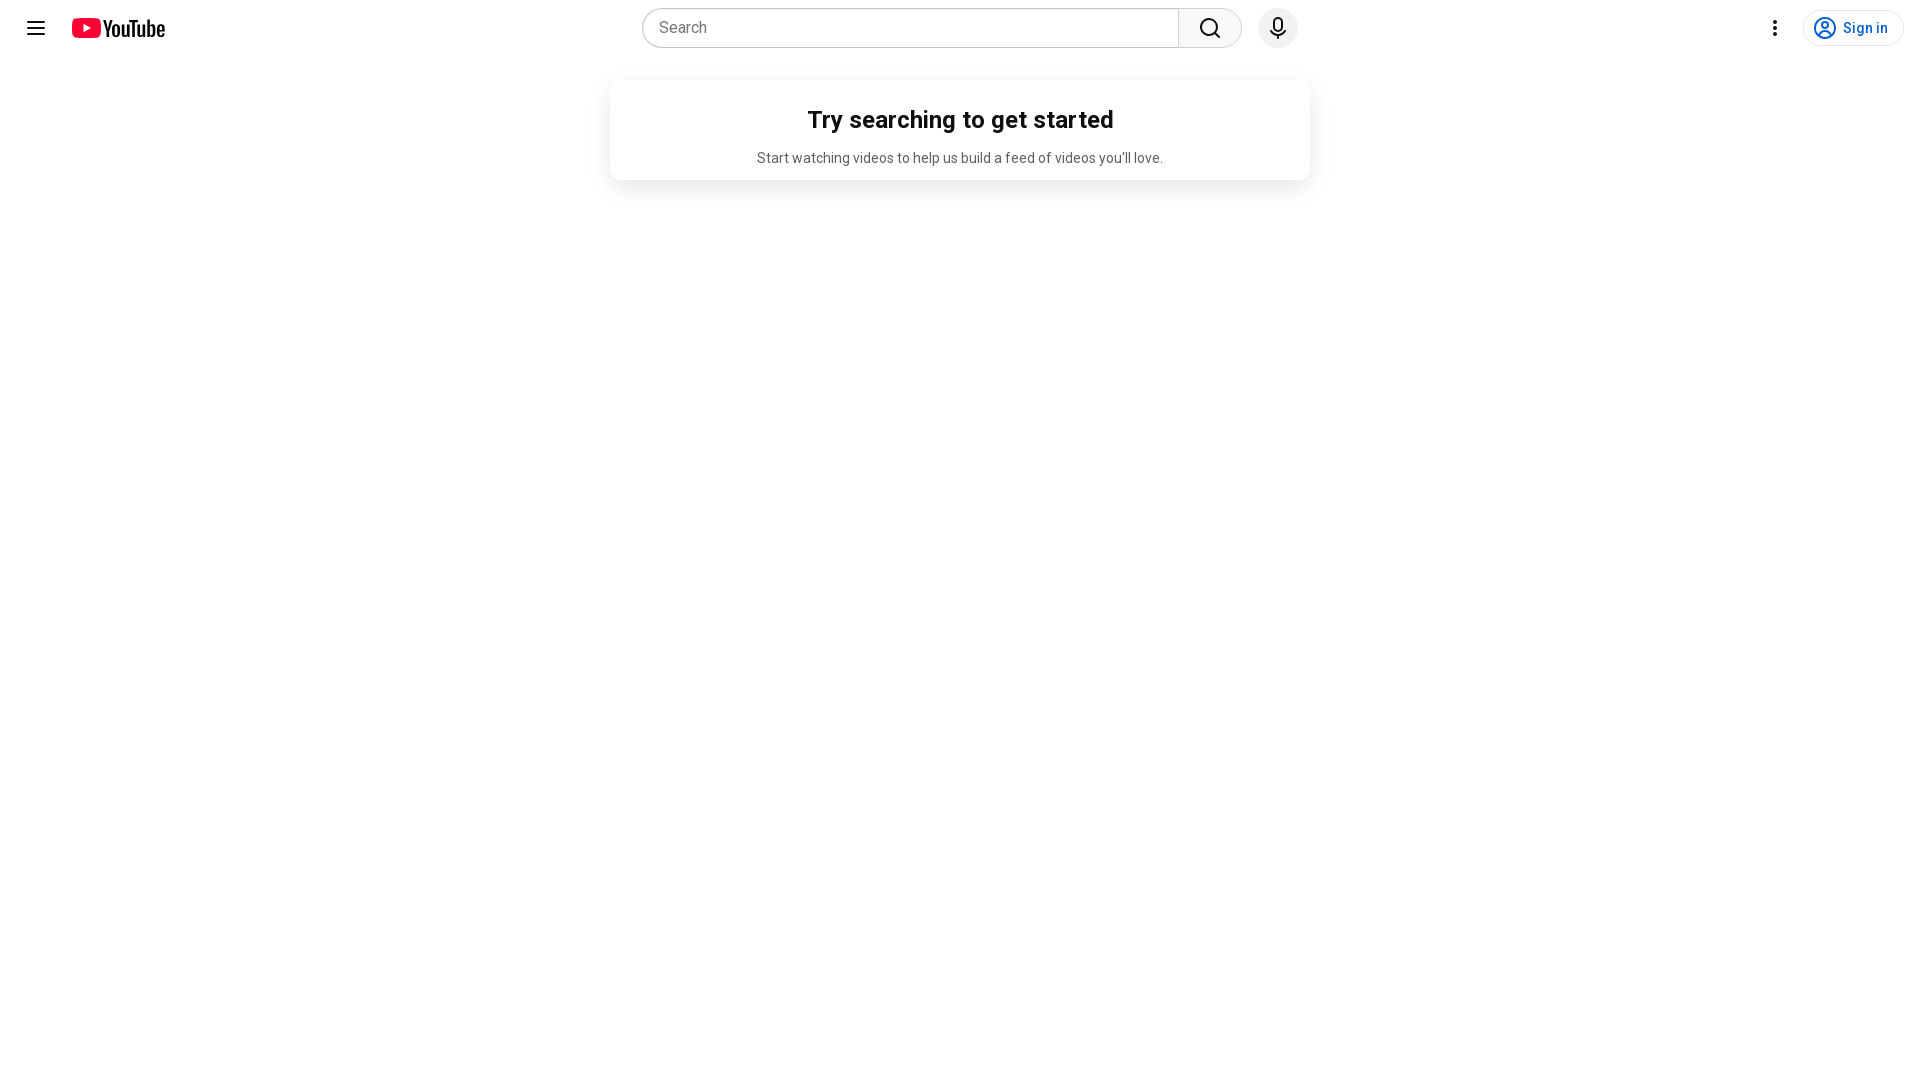

Waited for page to reach domcontentloaded state
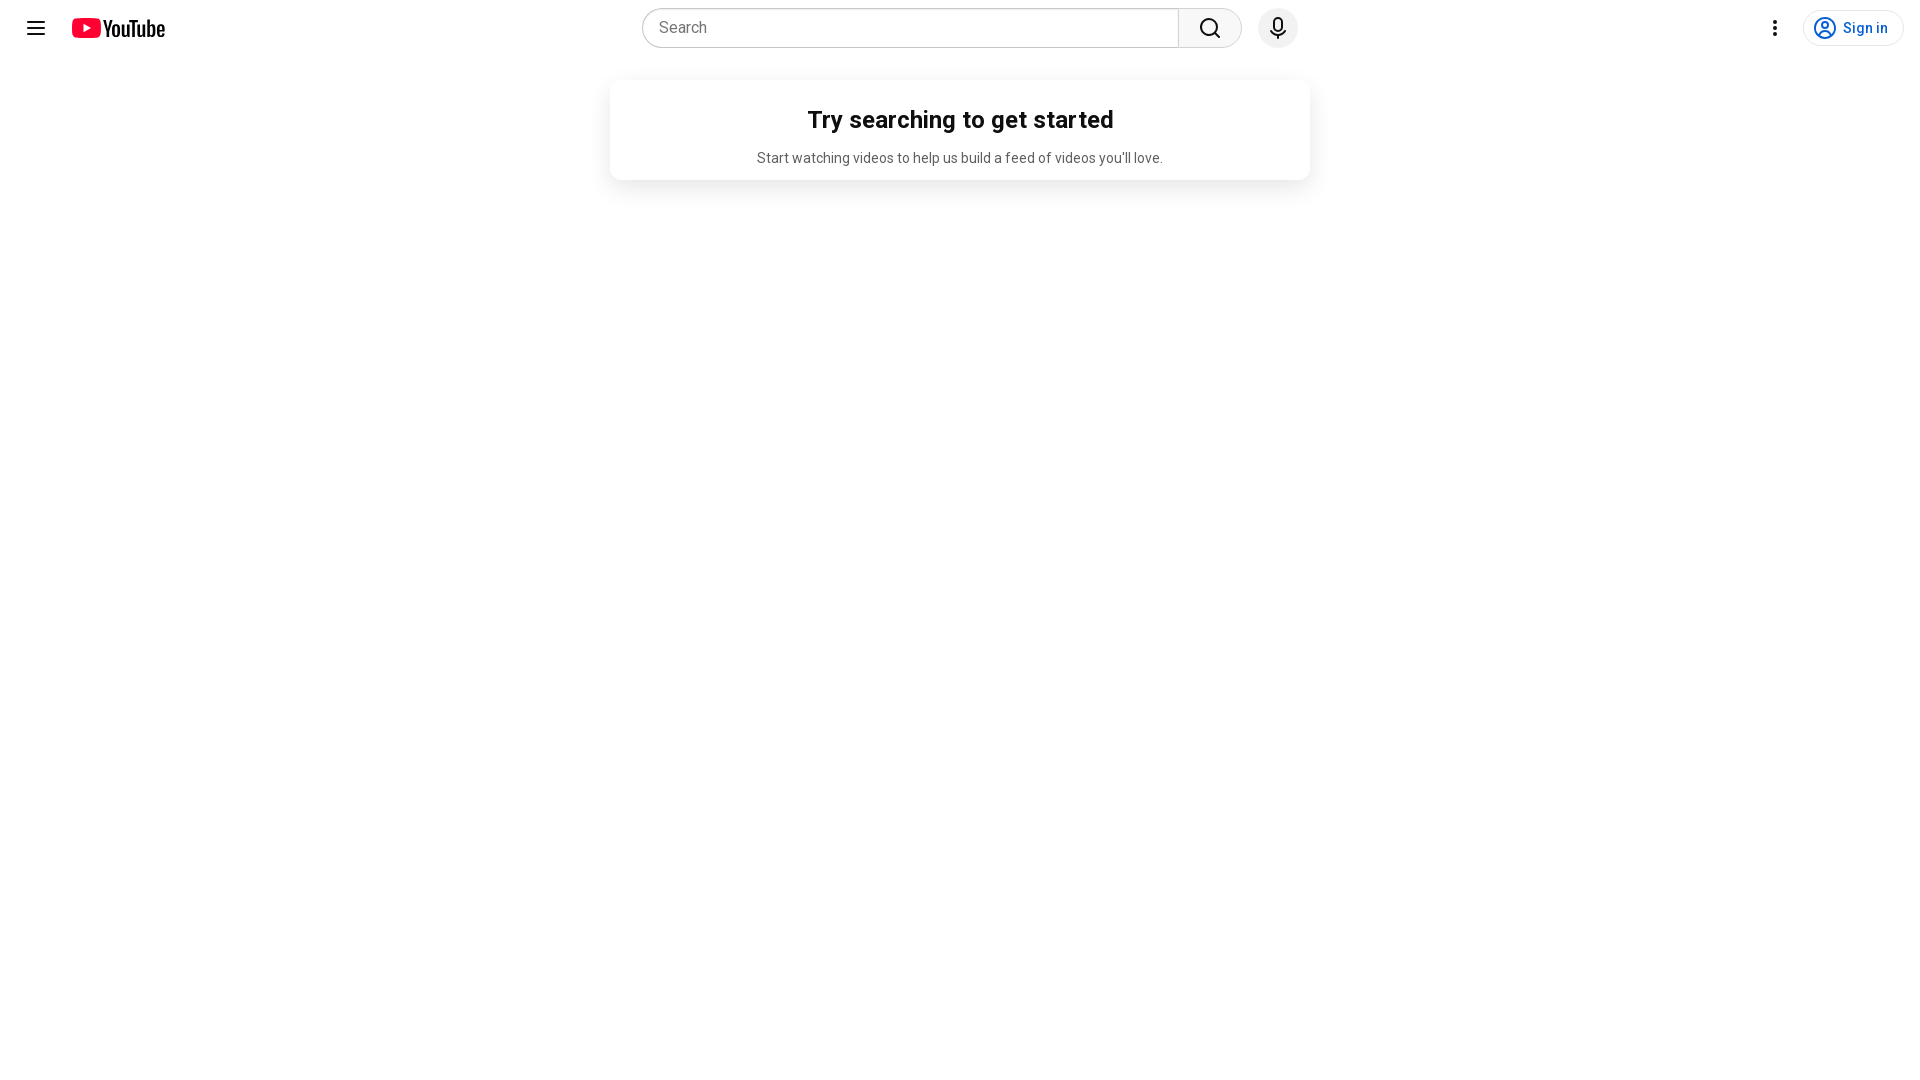

Verified YouTube homepage loaded by confirming main content element is present
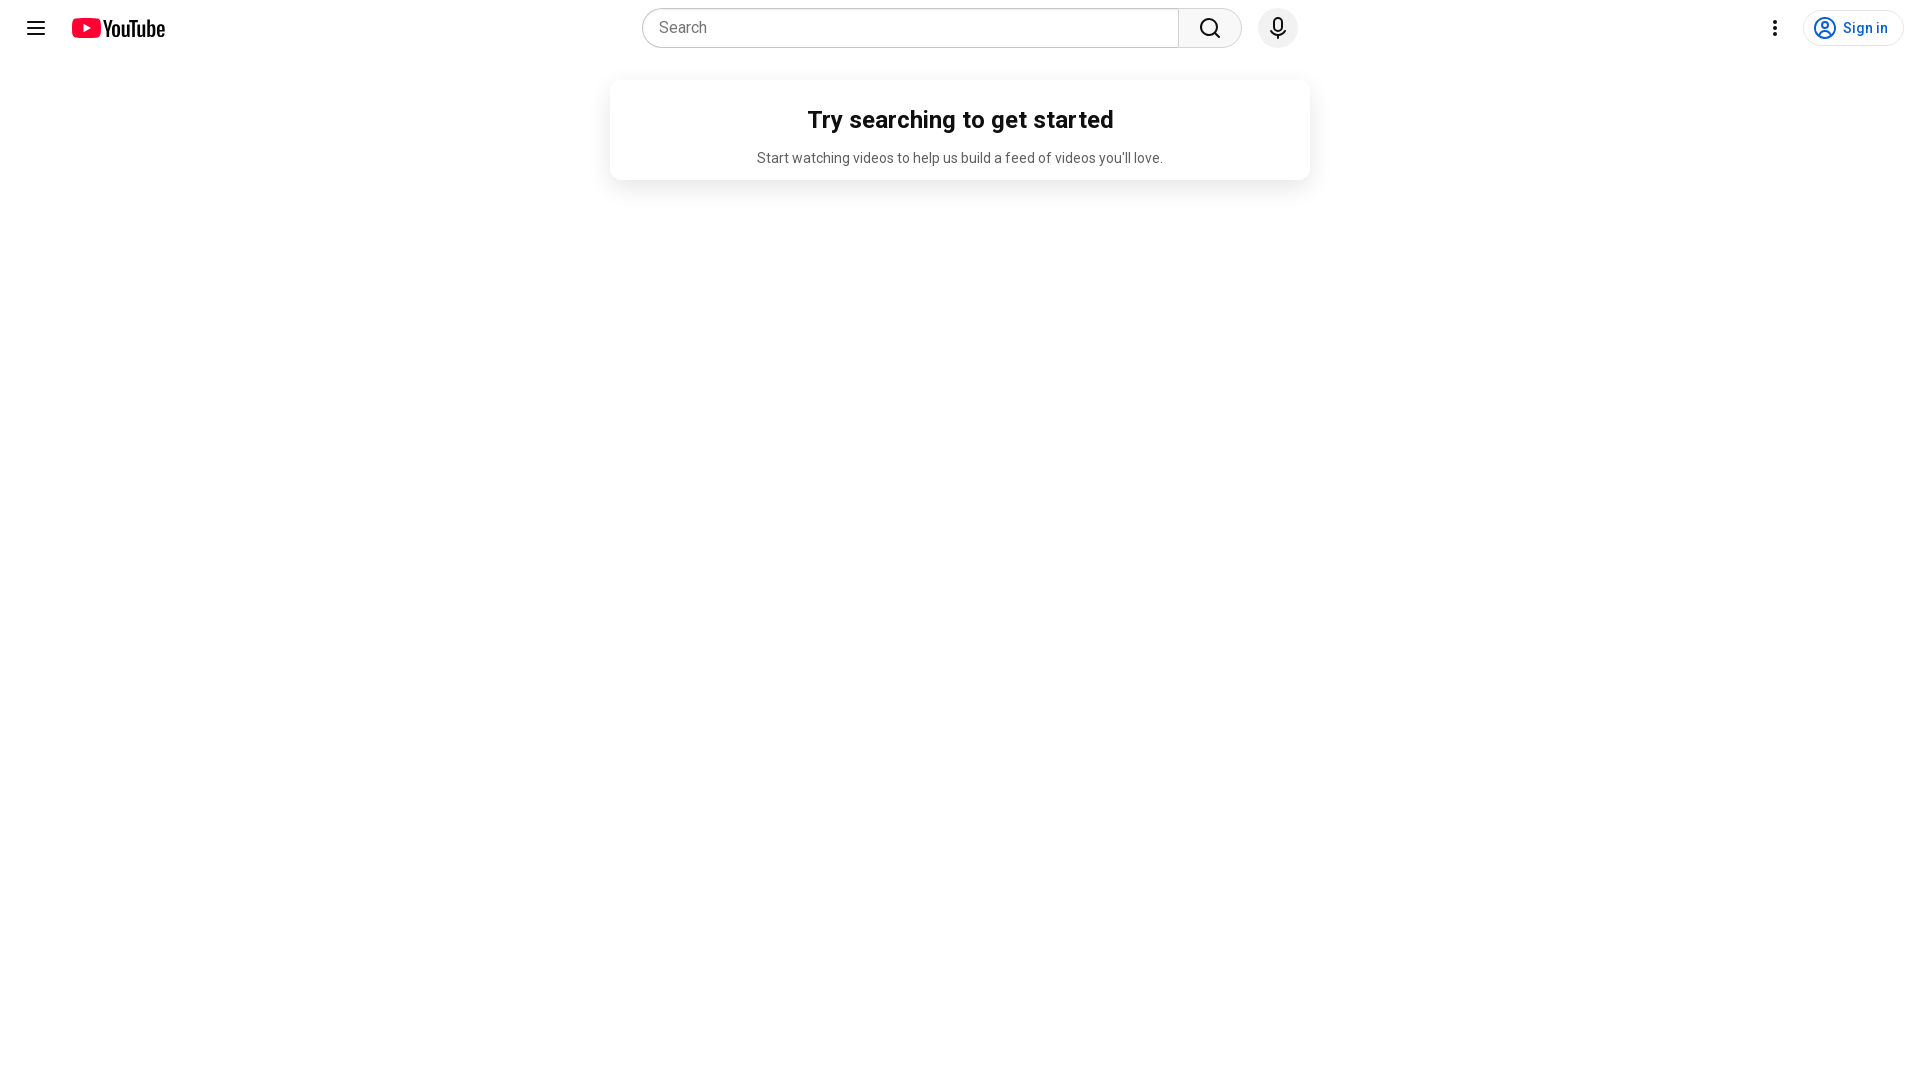

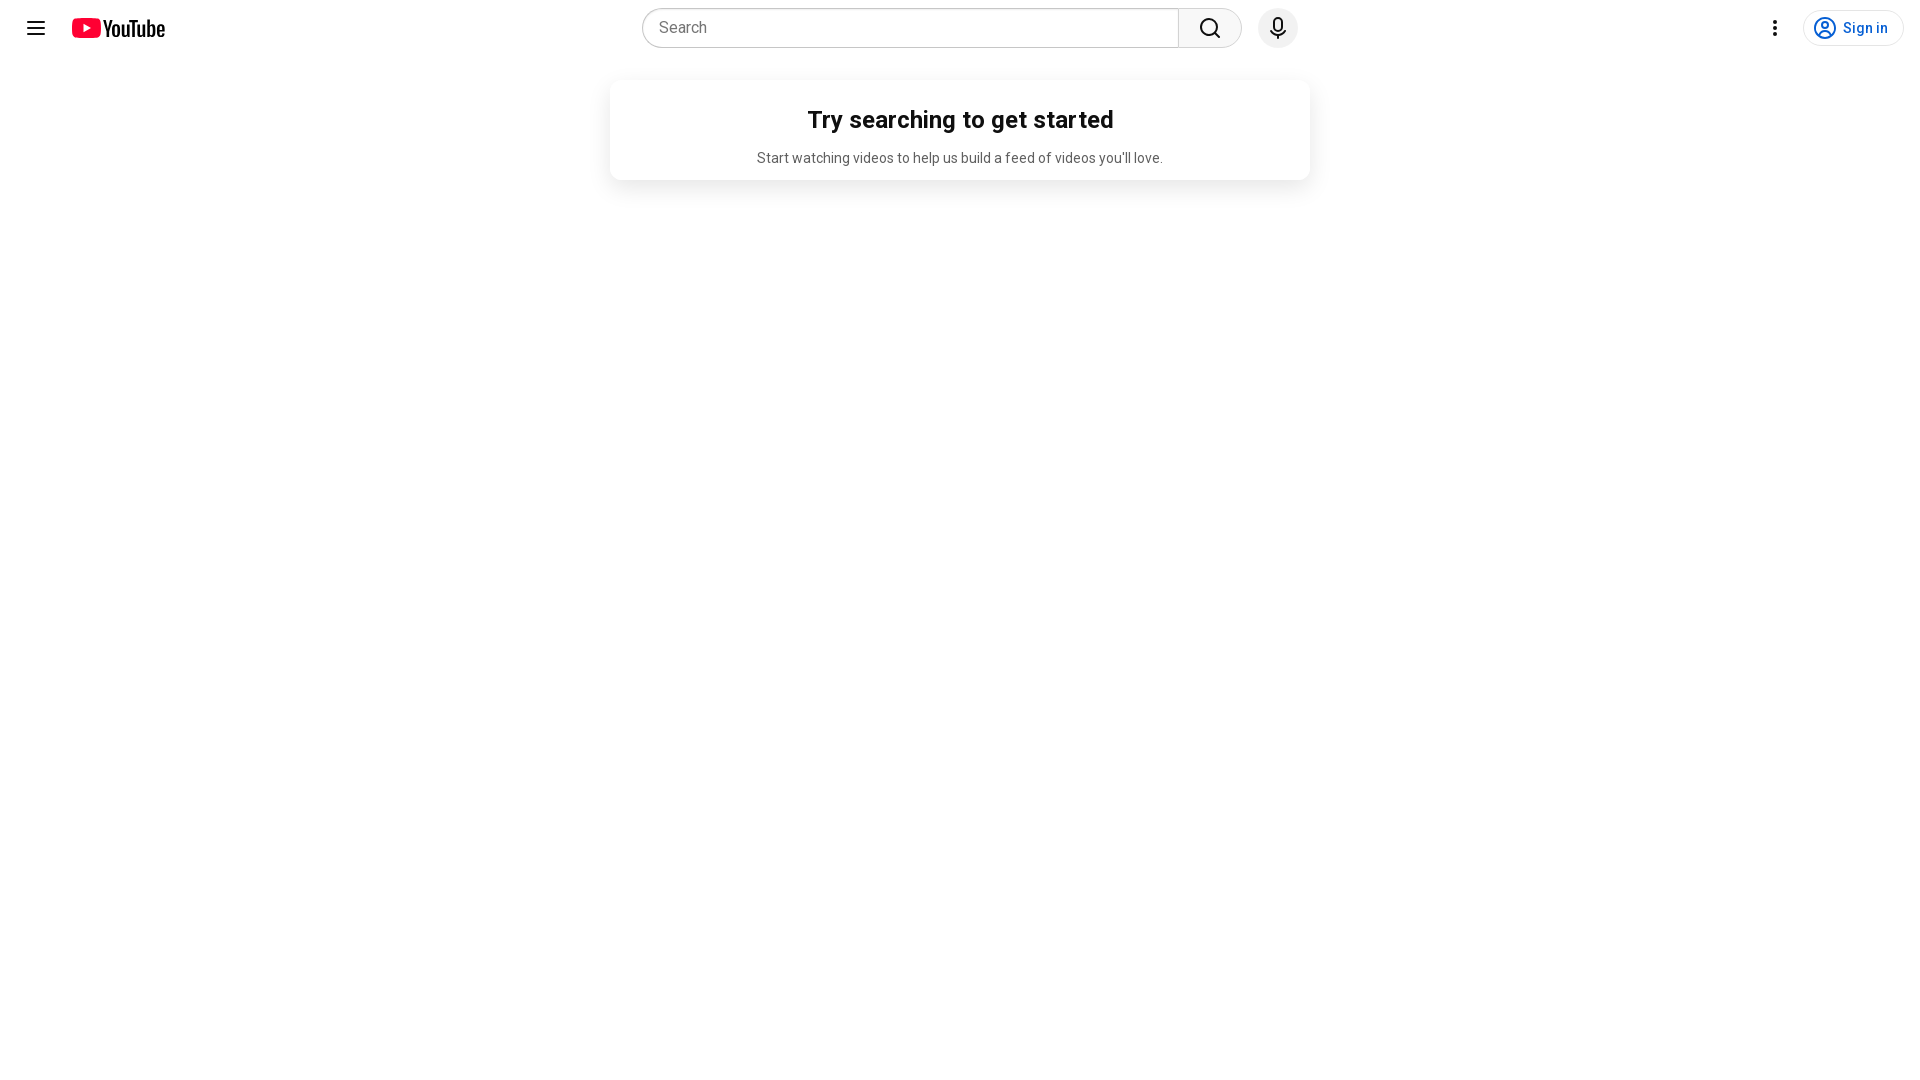